Tests that clicking Clear completed removes completed items from the list.

Starting URL: https://demo.playwright.dev/todomvc

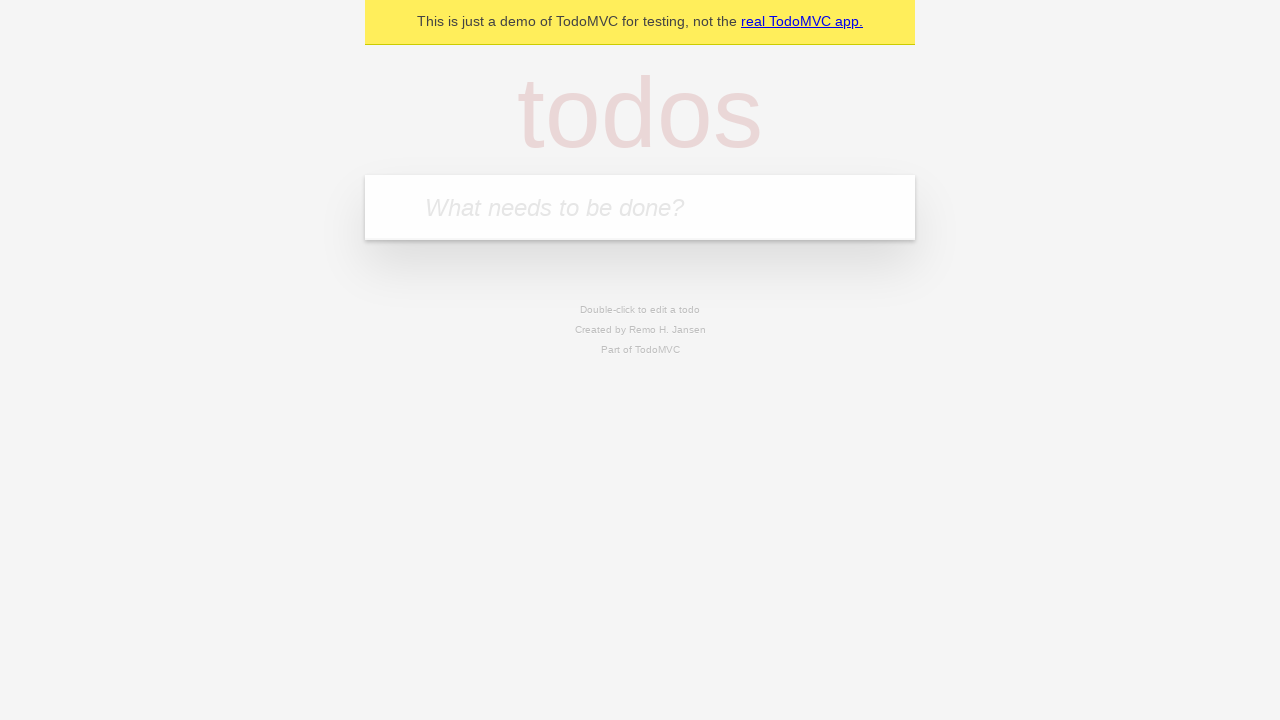

Filled todo input with 'buy some cheese' on internal:attr=[placeholder="What needs to be done?"i]
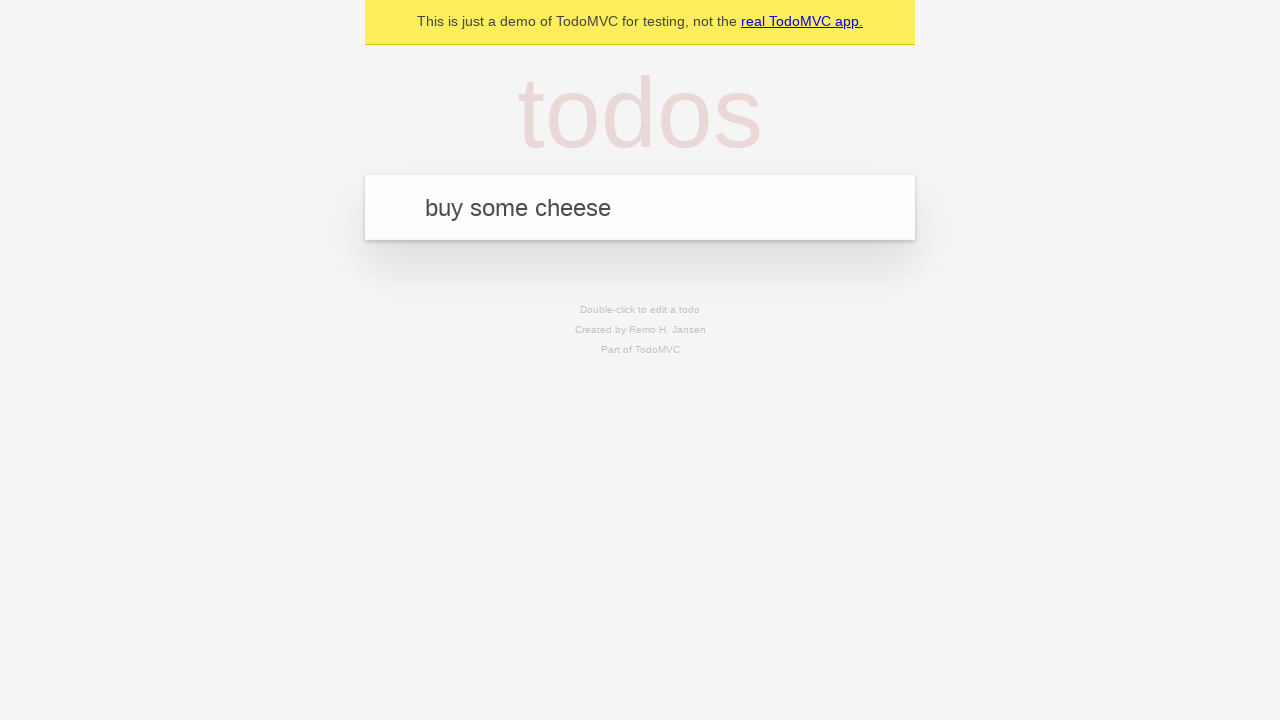

Pressed Enter to add first todo on internal:attr=[placeholder="What needs to be done?"i]
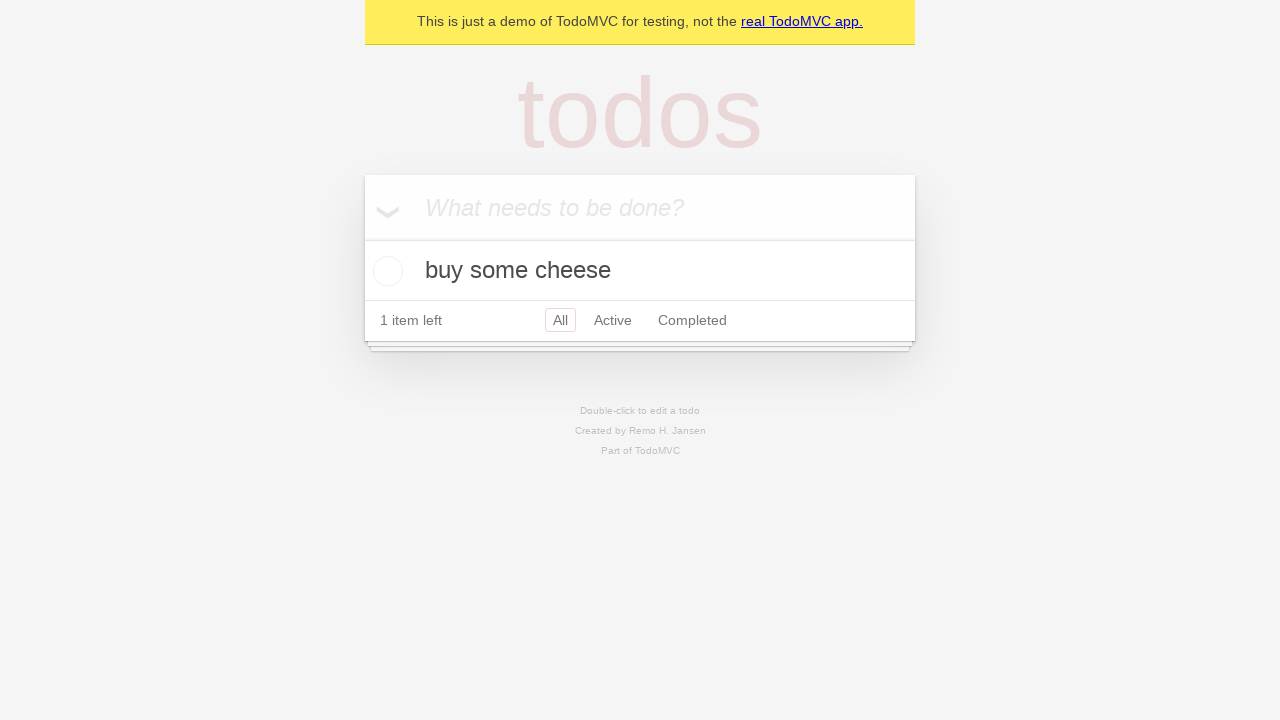

Filled todo input with 'feed the cat' on internal:attr=[placeholder="What needs to be done?"i]
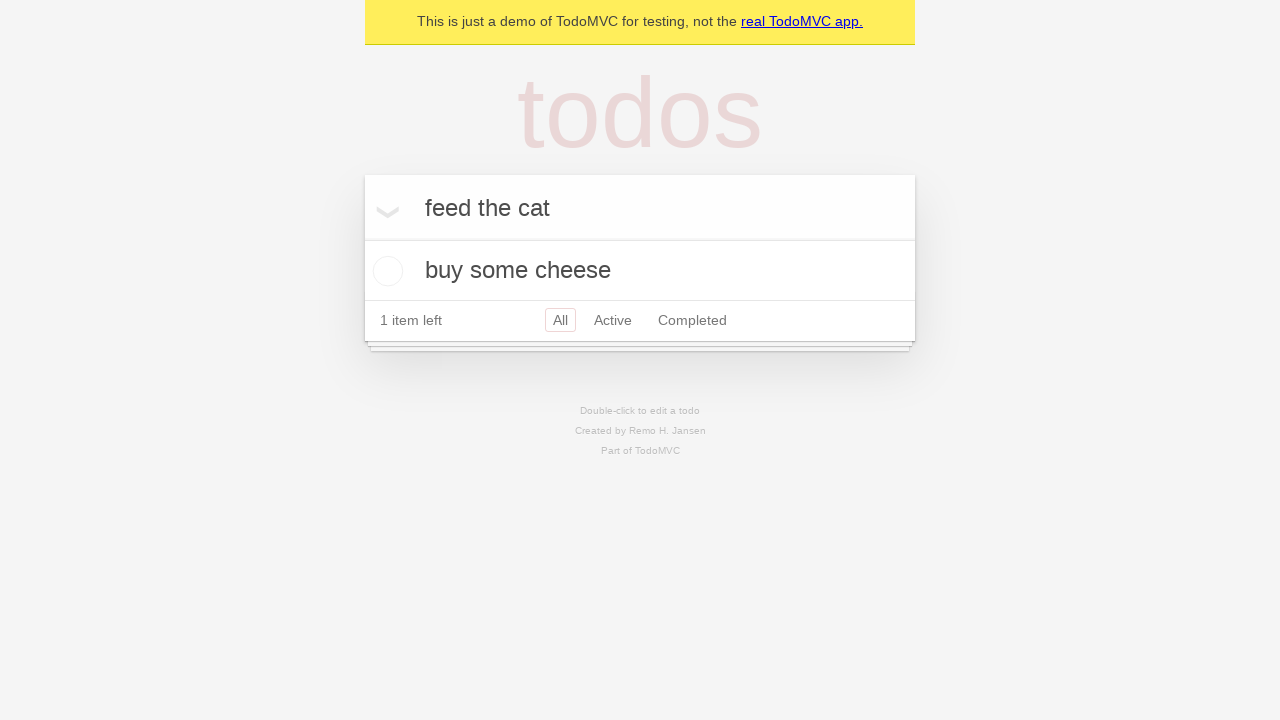

Pressed Enter to add second todo on internal:attr=[placeholder="What needs to be done?"i]
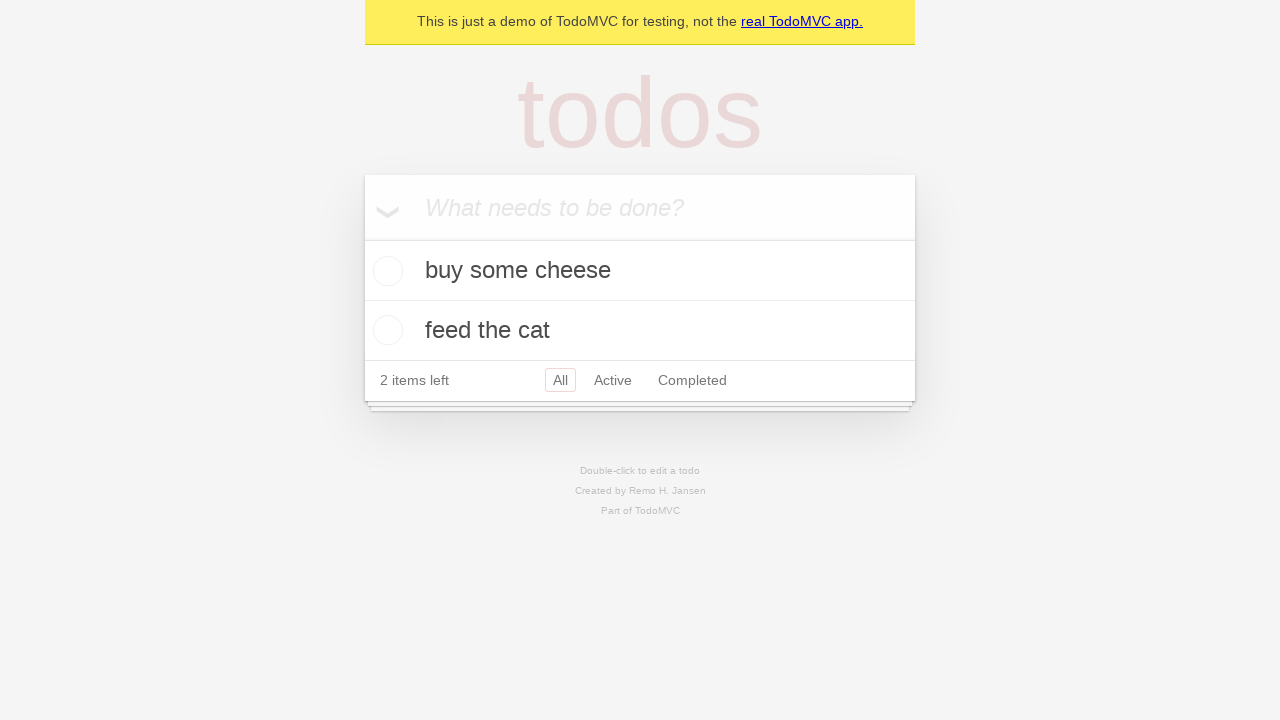

Filled todo input with 'book a doctors appointment' on internal:attr=[placeholder="What needs to be done?"i]
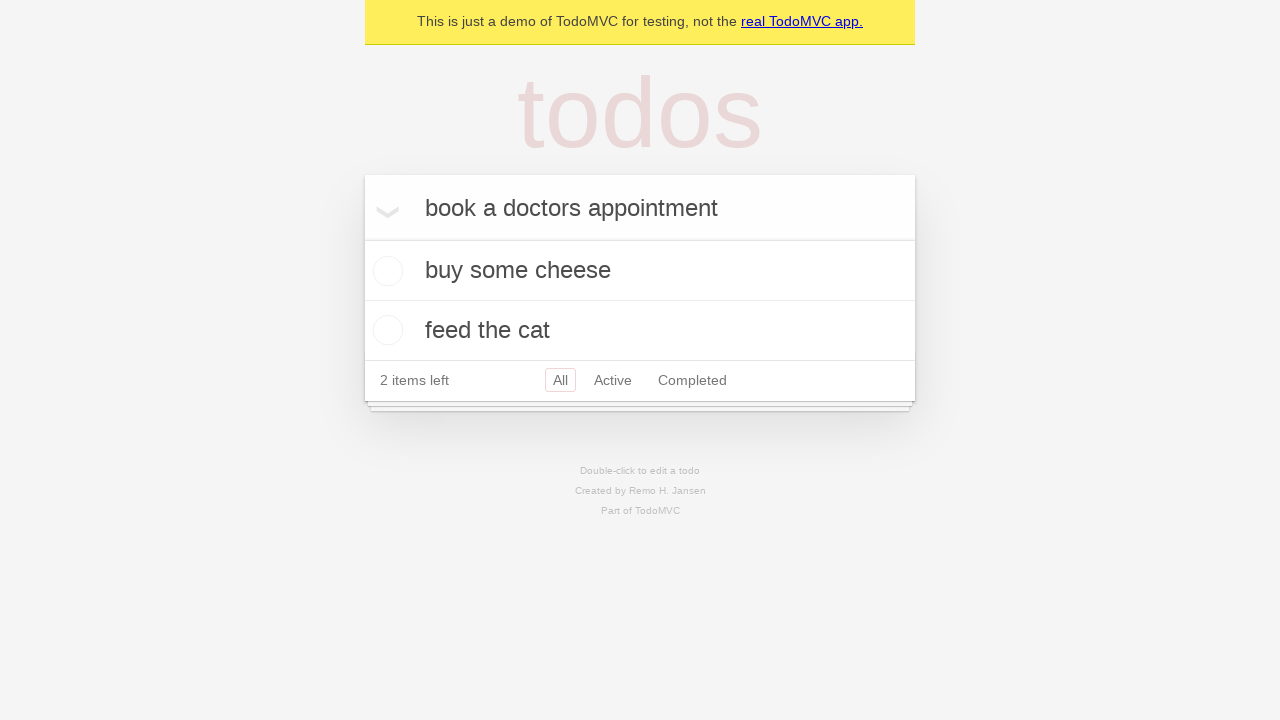

Pressed Enter to add third todo on internal:attr=[placeholder="What needs to be done?"i]
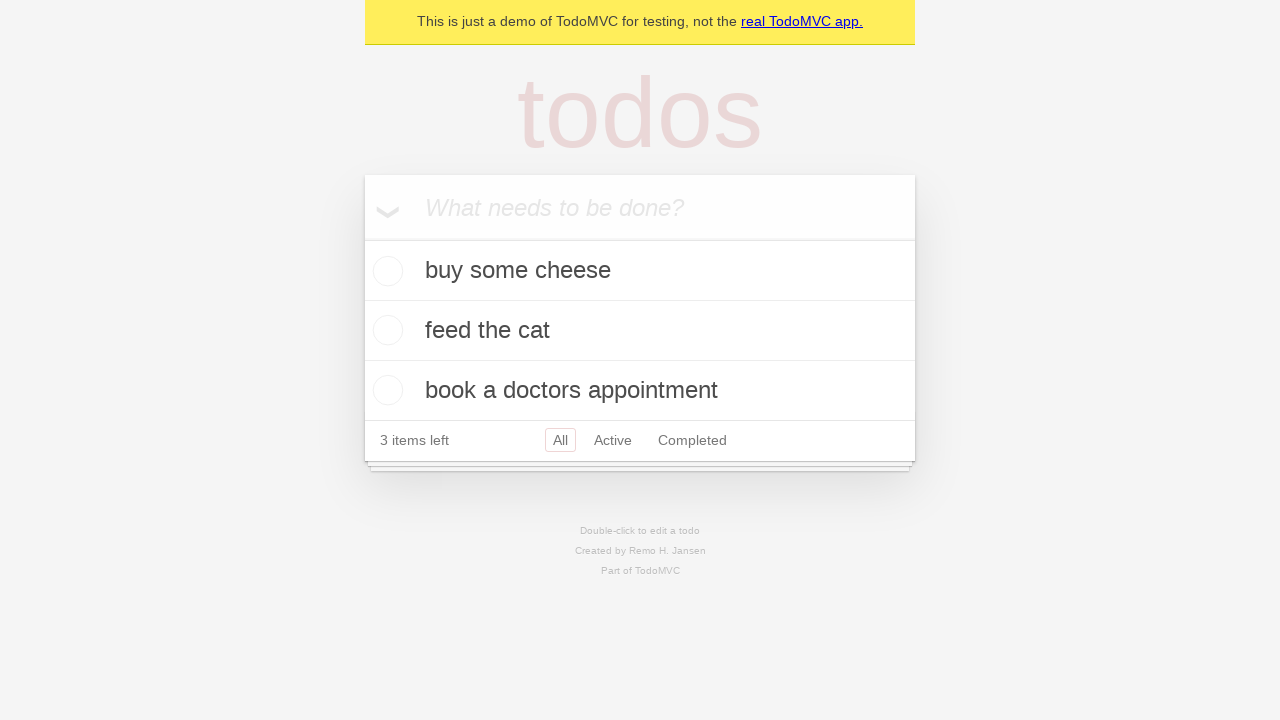

Checked the second todo item as completed at (385, 330) on internal:testid=[data-testid="todo-item"s] >> nth=1 >> internal:role=checkbox
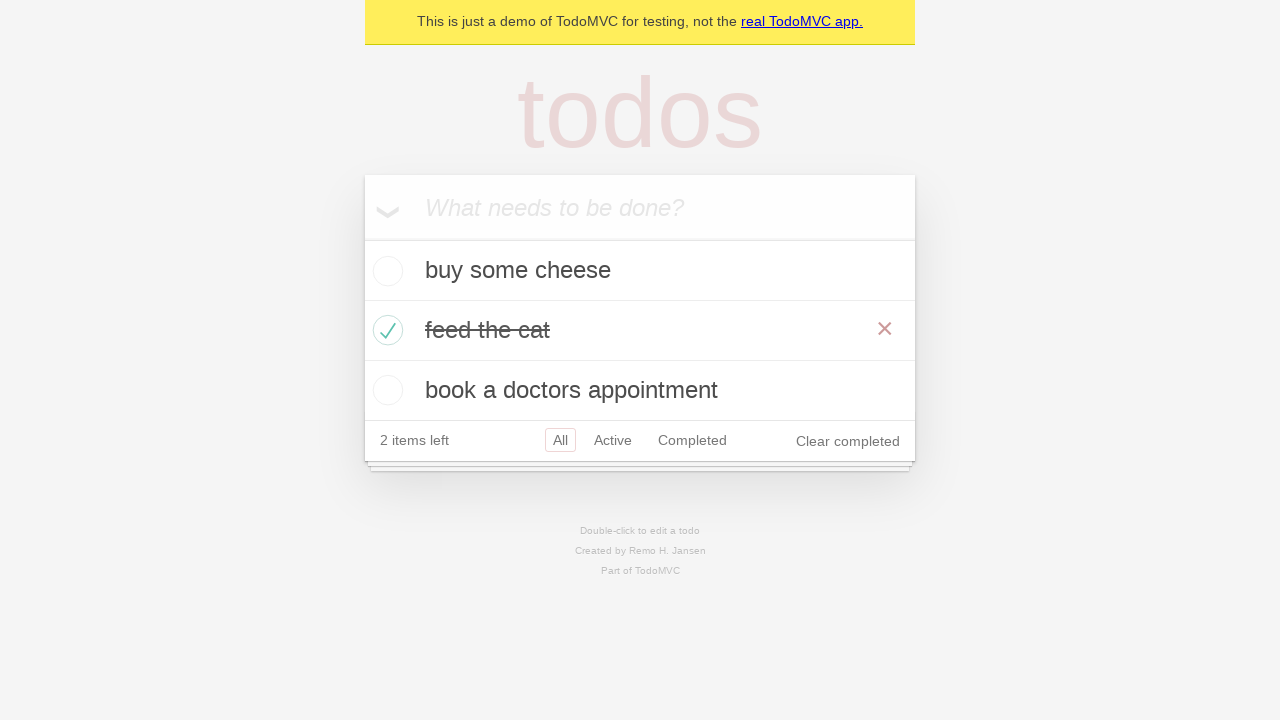

Clicked 'Clear completed' button to remove completed items at (848, 441) on internal:role=button[name="Clear completed"i]
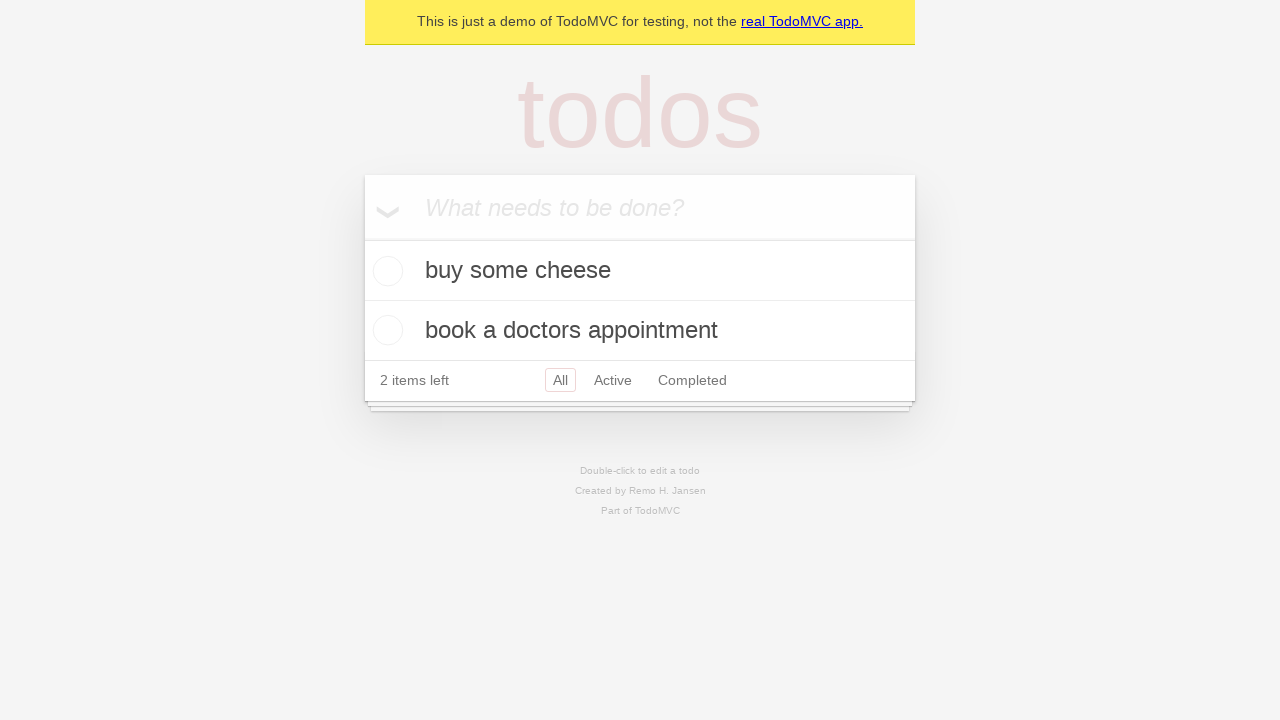

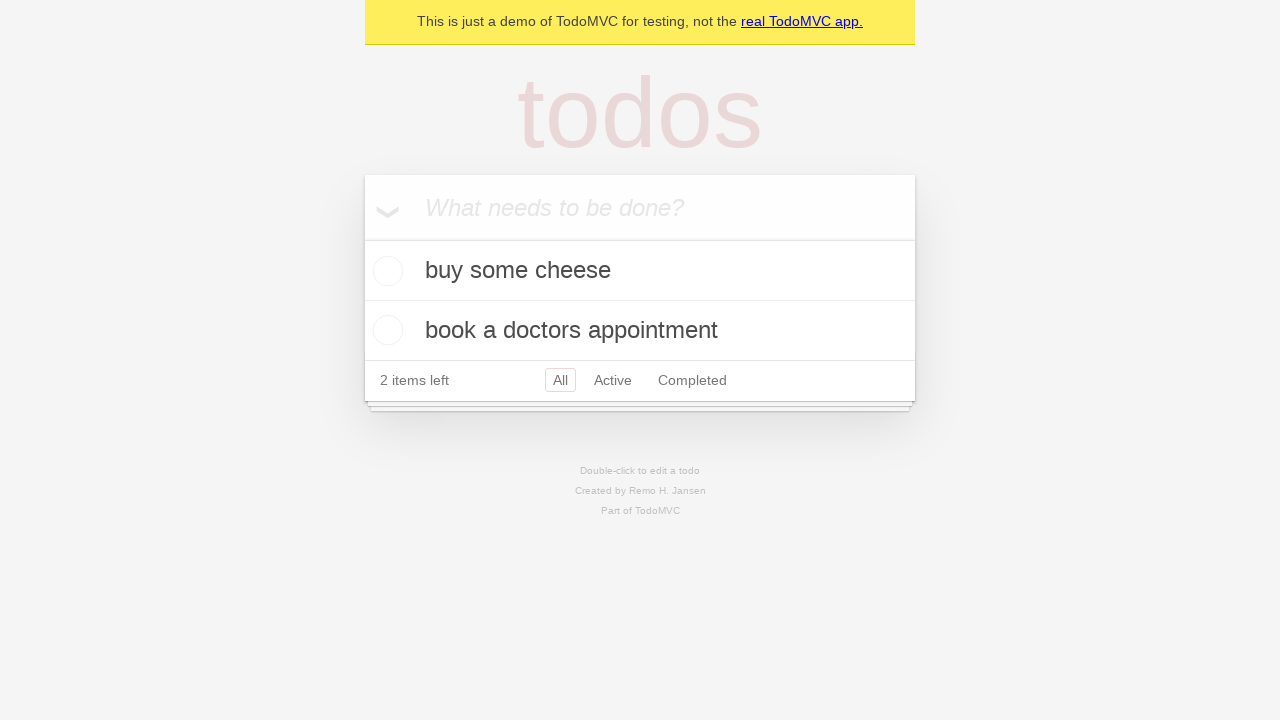